Fills hotel search location field and newsletter subscription email field on the hotel booking website

Starting URL: https://hotel-testlab.coderslab.pl/en/

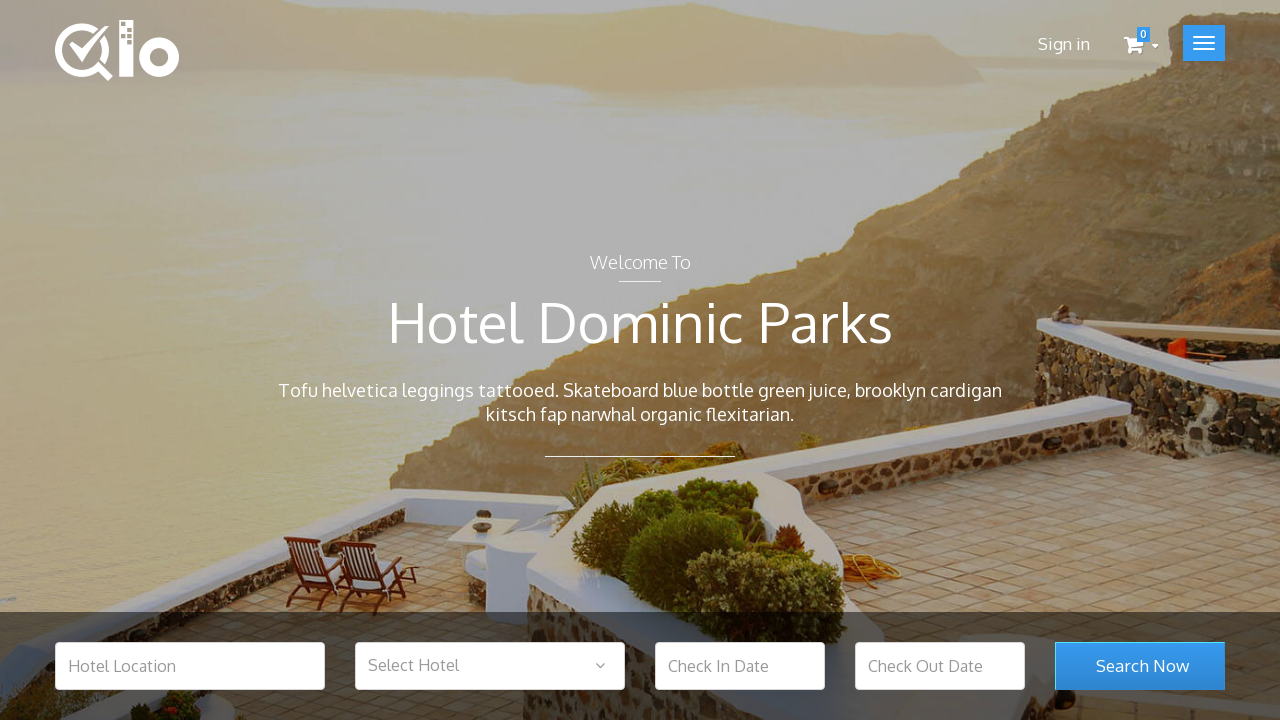

Navigated to hotel booking website
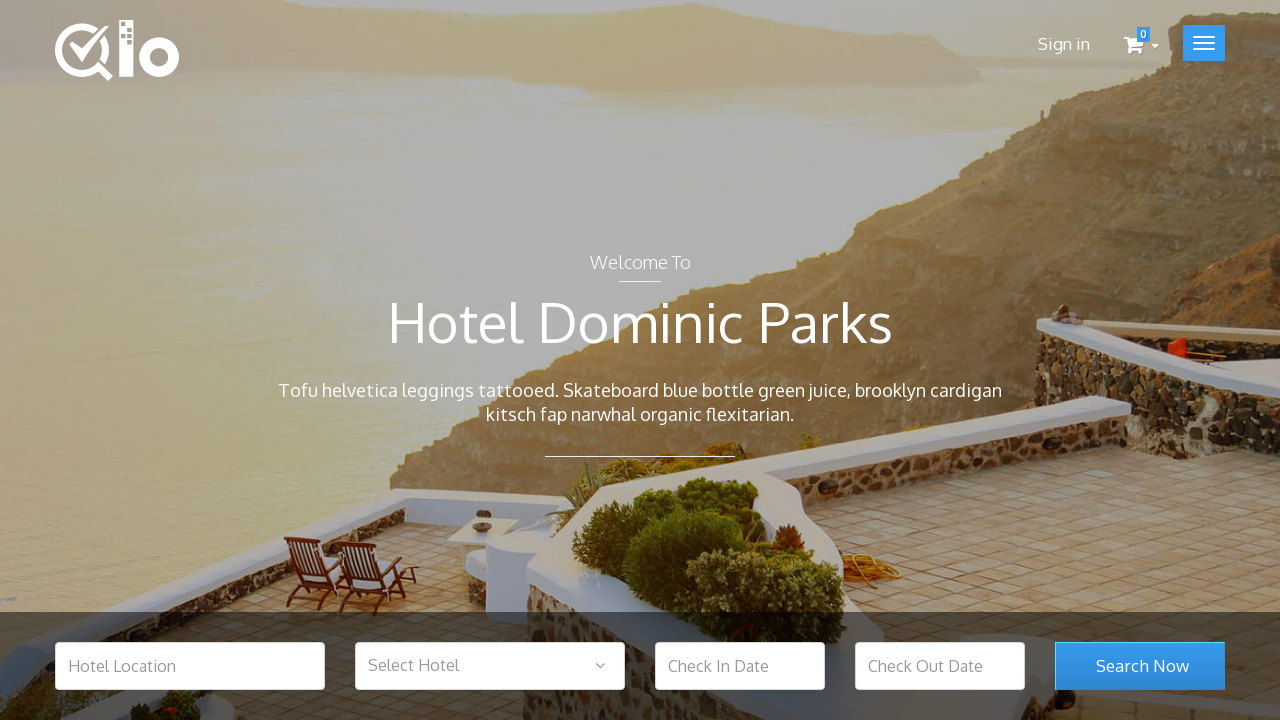

Filled hotel search location field with 'Warsaw' on #hotel_location
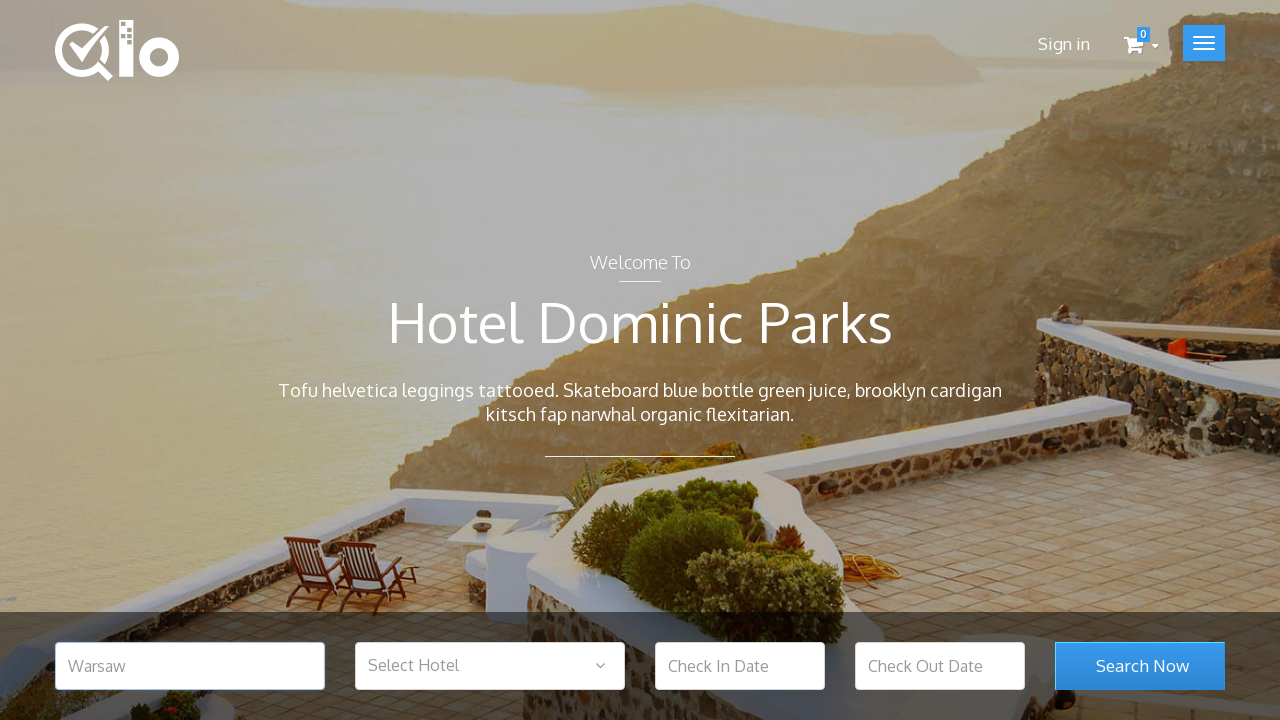

Filled newsletter subscription email field with 'test@test.com' on #newsletter-input
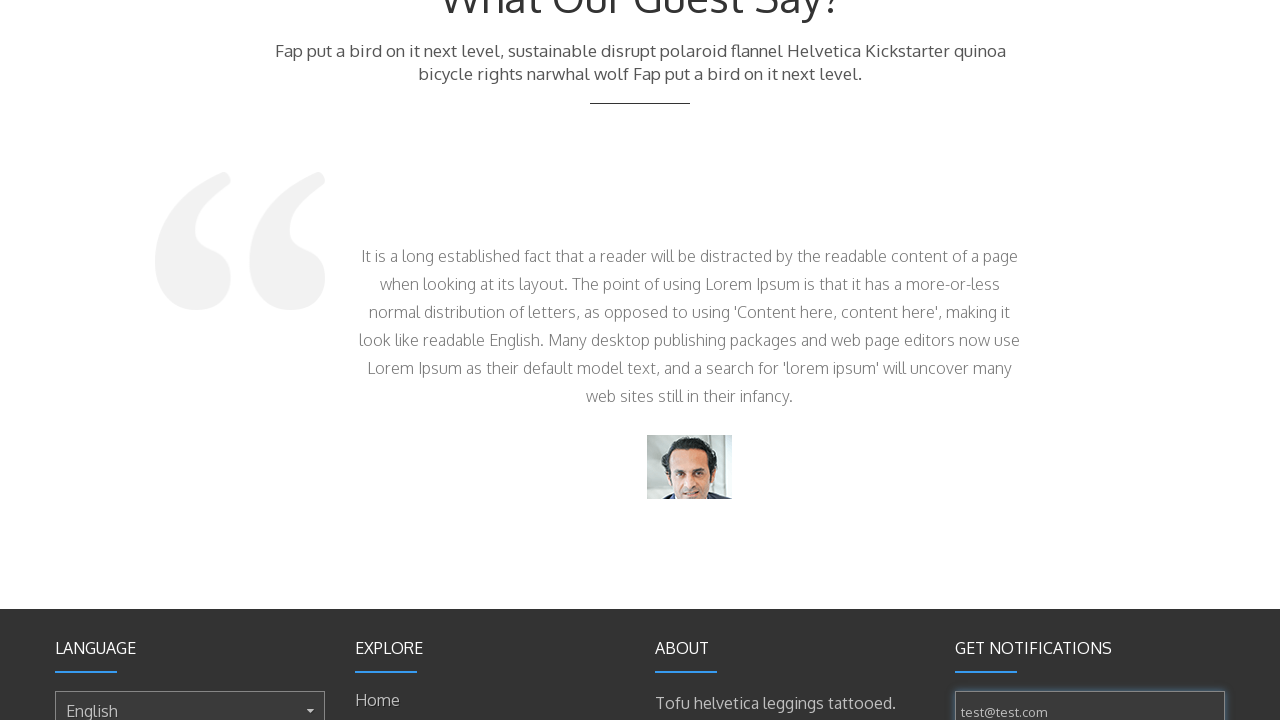

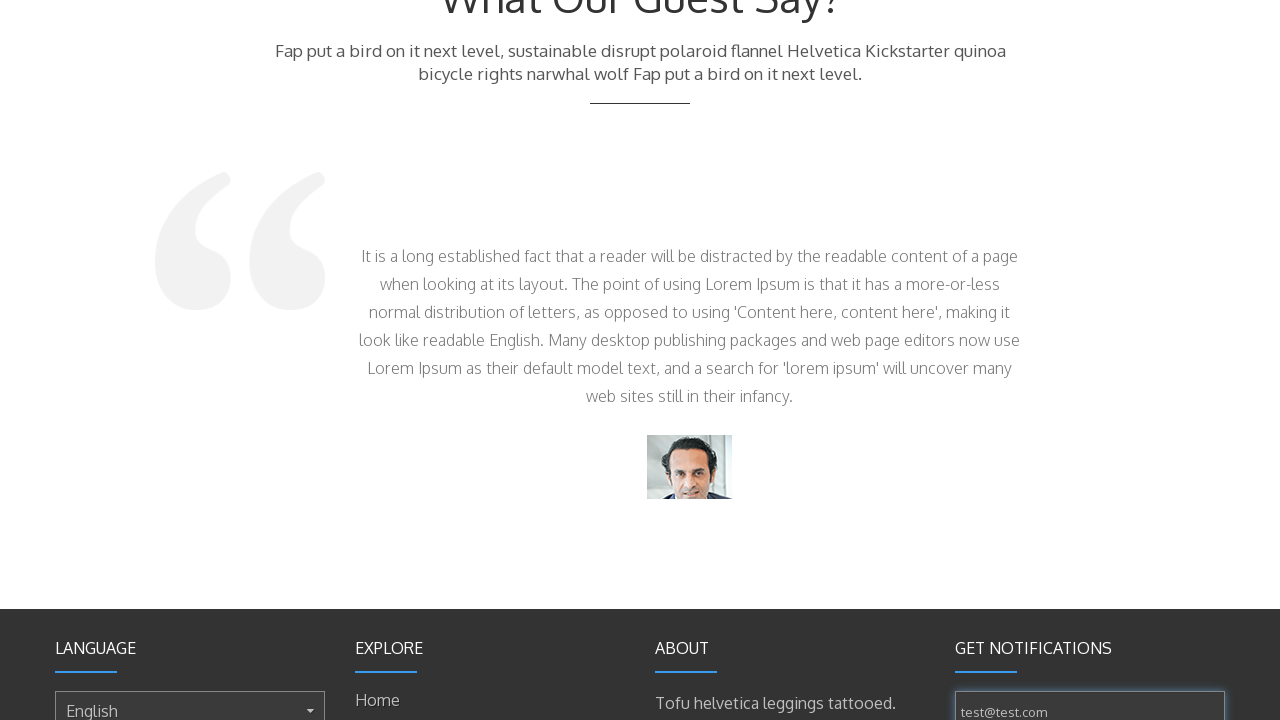